Tests a mathematical challenge page by clicking start, accepting an alert, calculating a mathematical expression based on displayed value, and submitting the answer

Starting URL: http://suninjuly.github.io/alert_accept.html

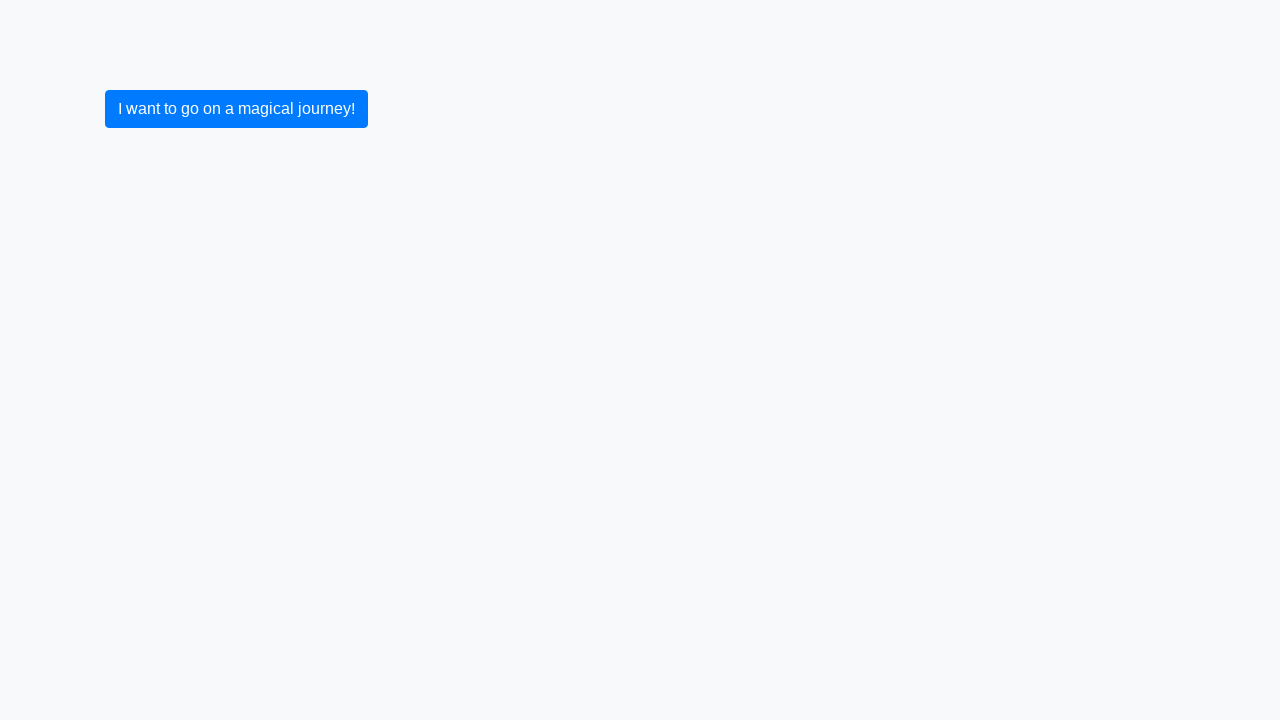

Clicked the start button at (236, 109) on button[type="submit"]
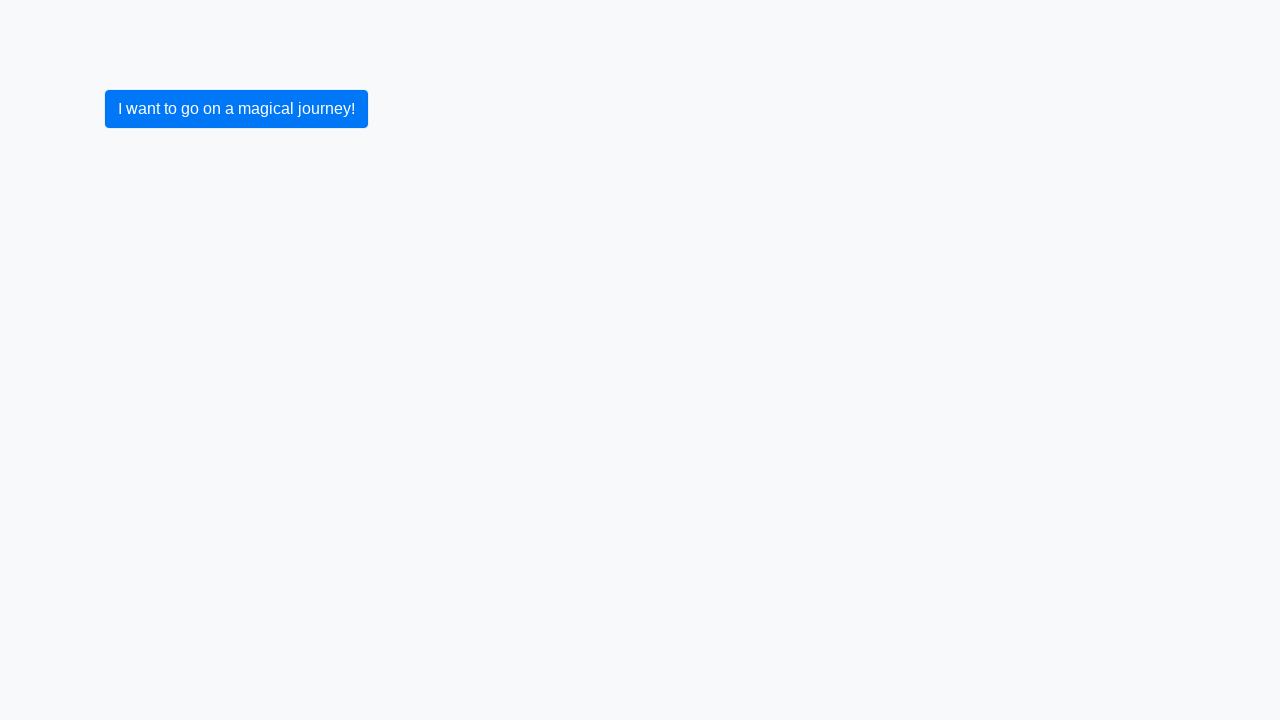

Set up alert dialog handler to accept
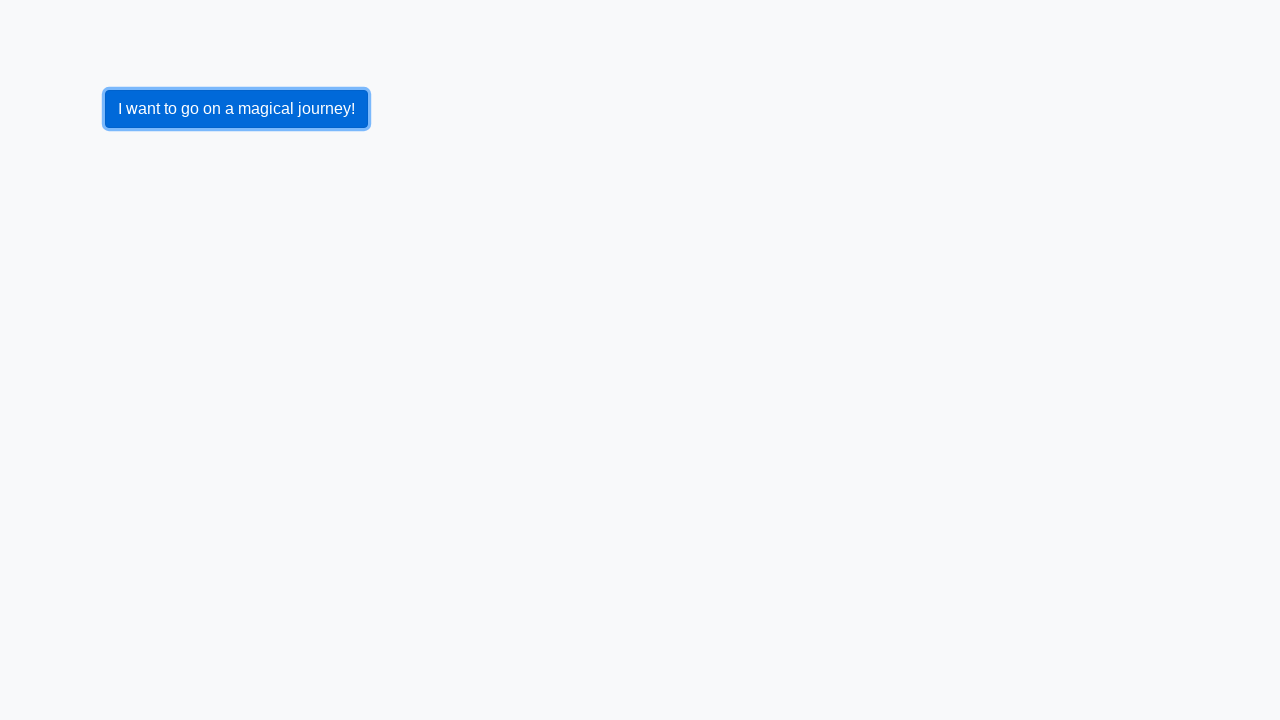

Clicked button to trigger alert dialog at (236, 109) on button[type="submit"]
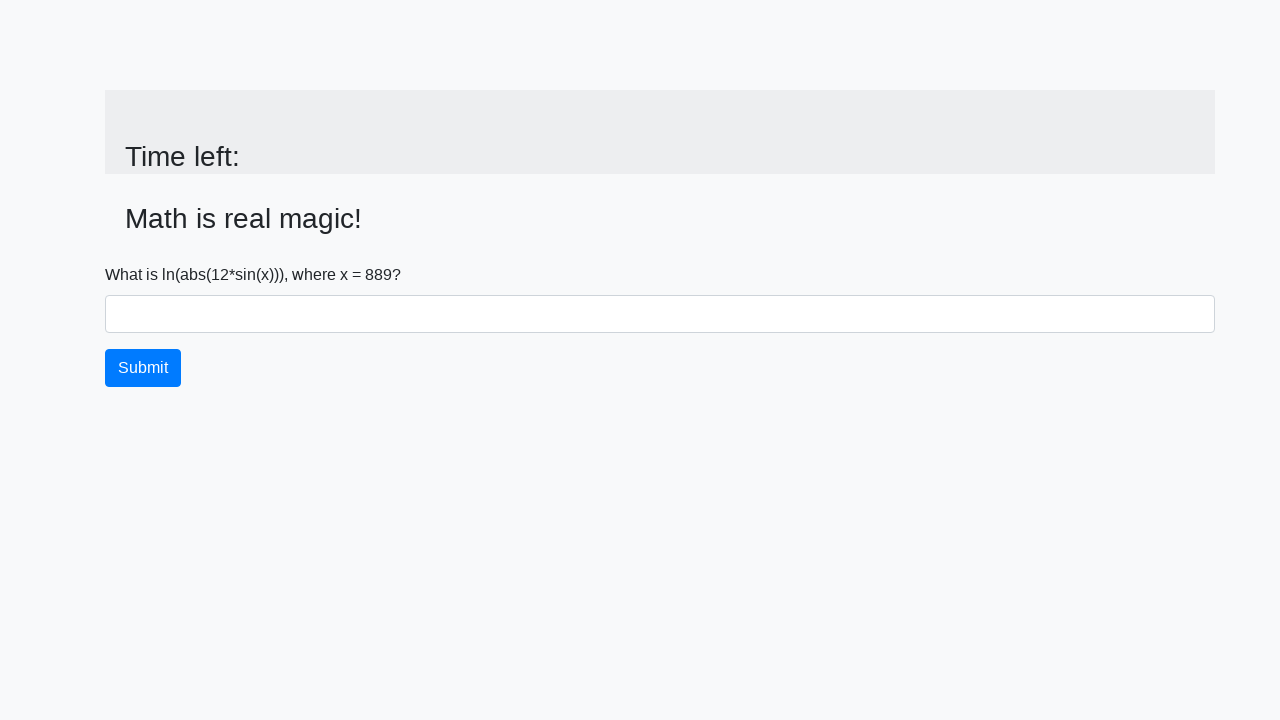

Waited for page to load after alert acceptance
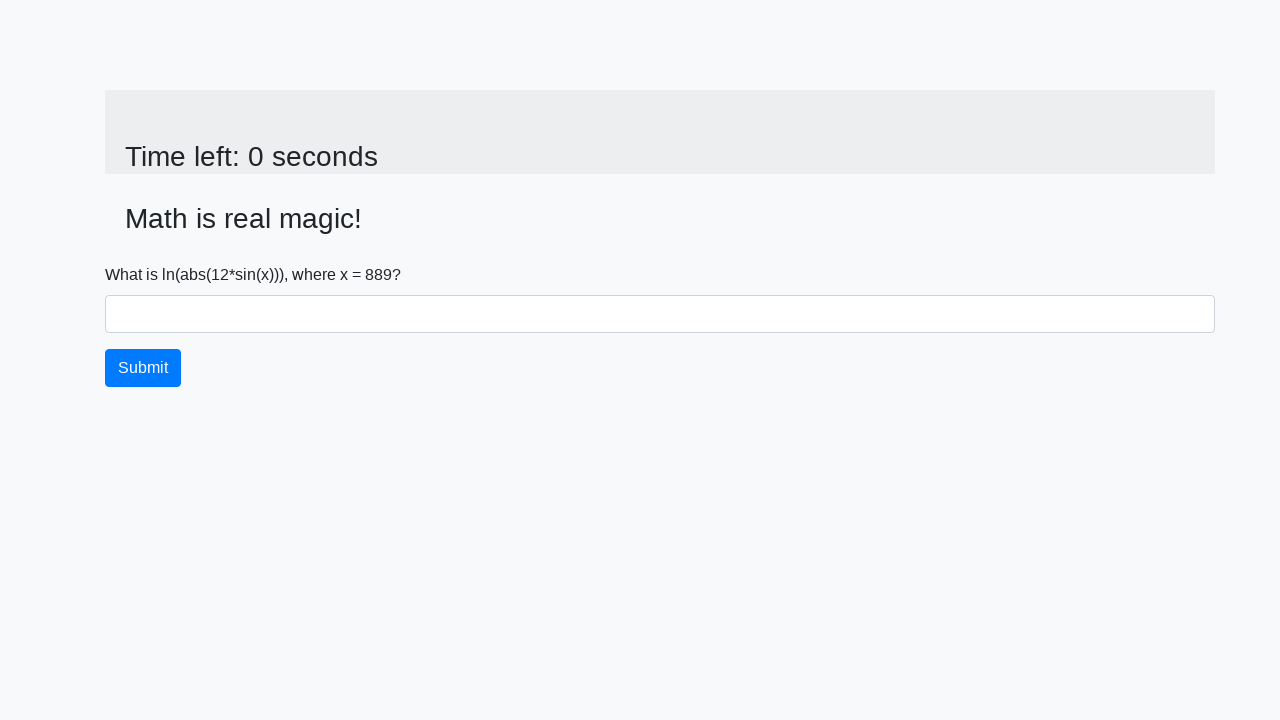

Retrieved x value from page: 889
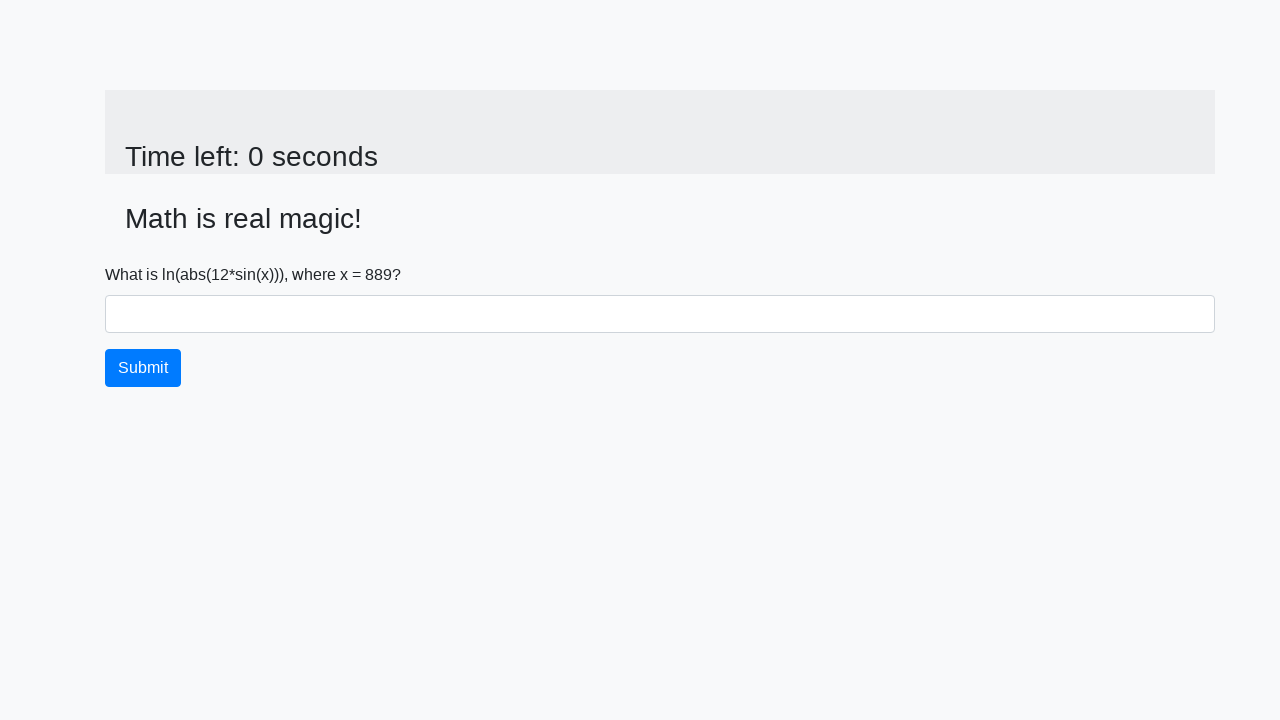

Calculated mathematical result: -0.16494026755782198
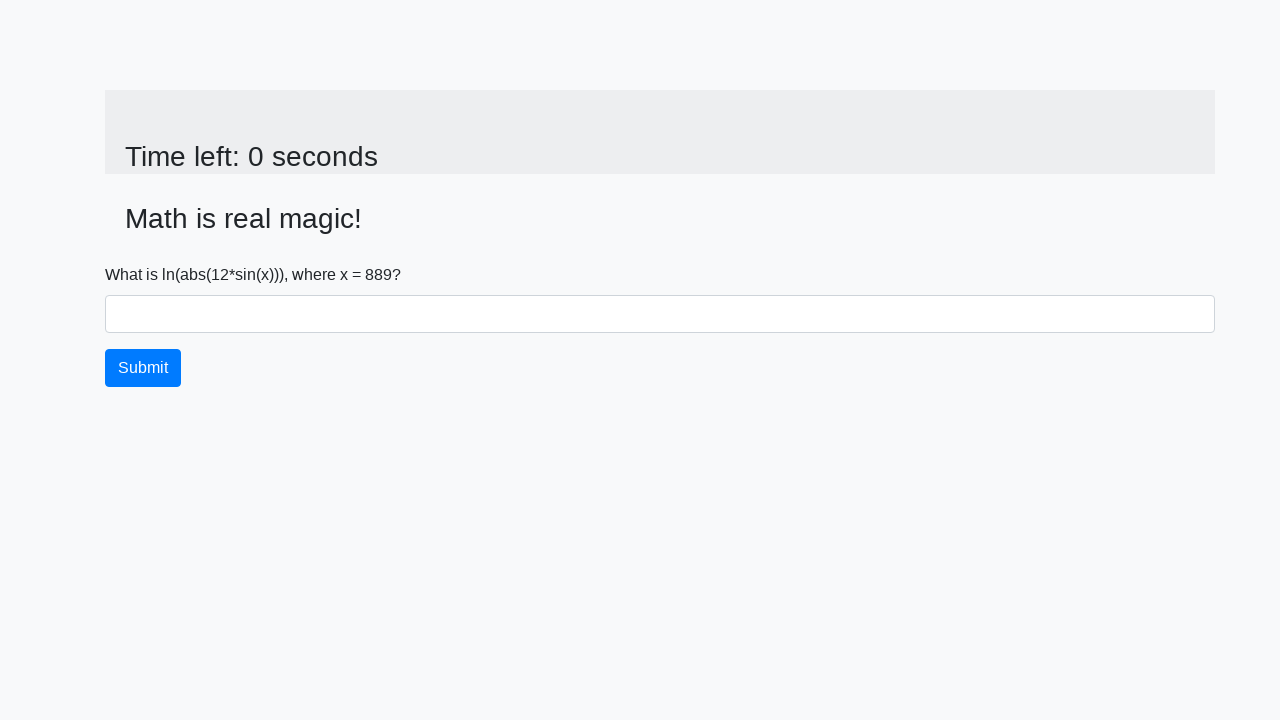

Filled answer field with calculated result on #answer
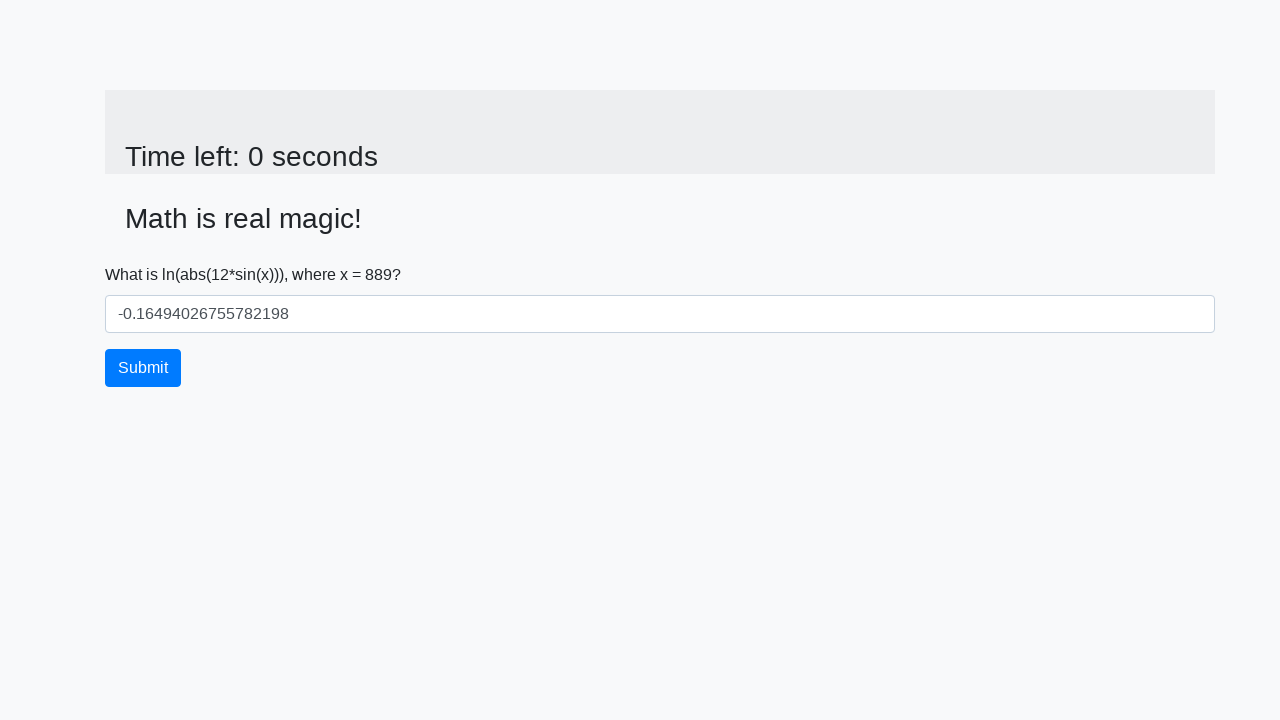

Submitted the answer at (143, 368) on button[type="submit"]
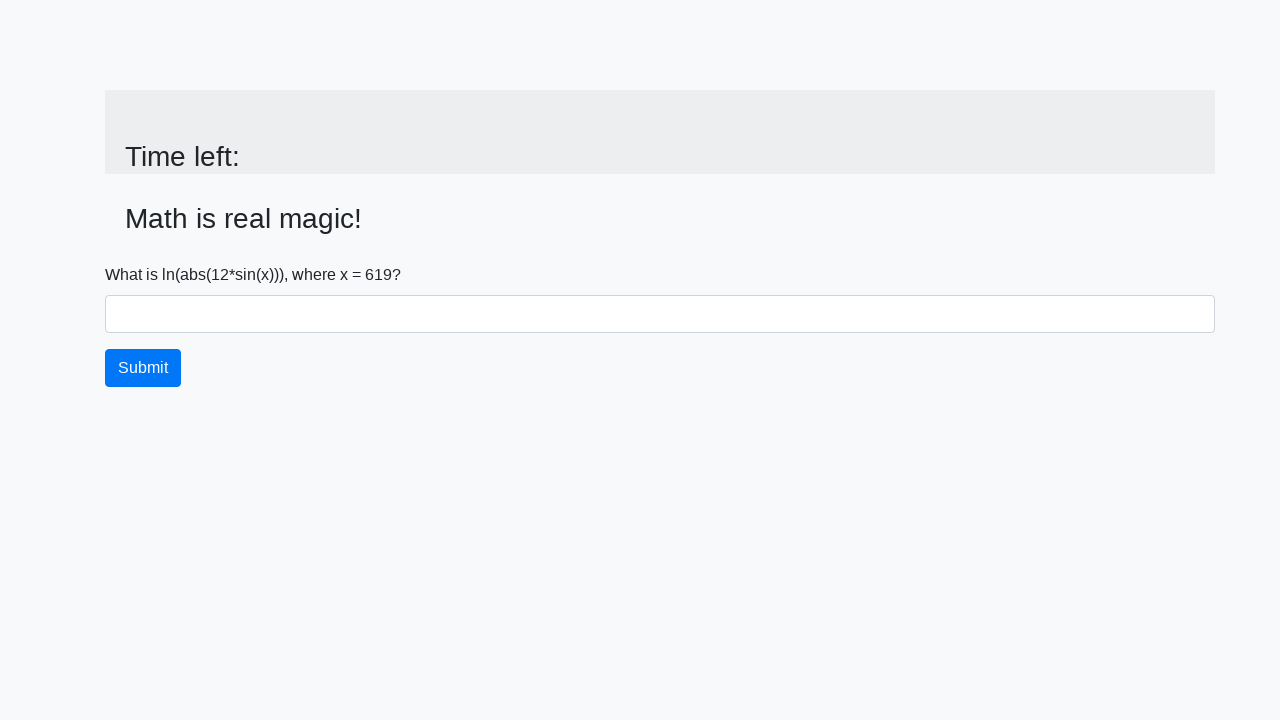

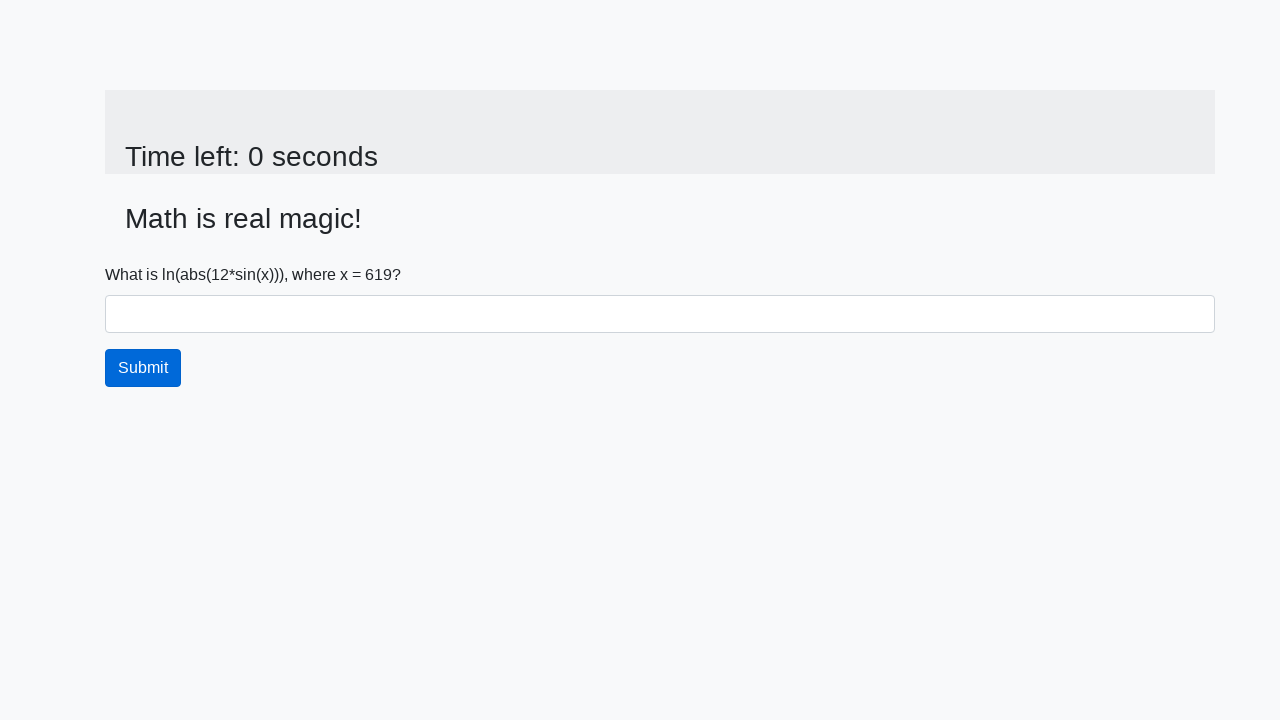